Tests flight booking functionality by selecting random departure/arrival cities, choosing a flight, and completing the purchase form with passenger and payment details

Starting URL: http://blazedemo.com/

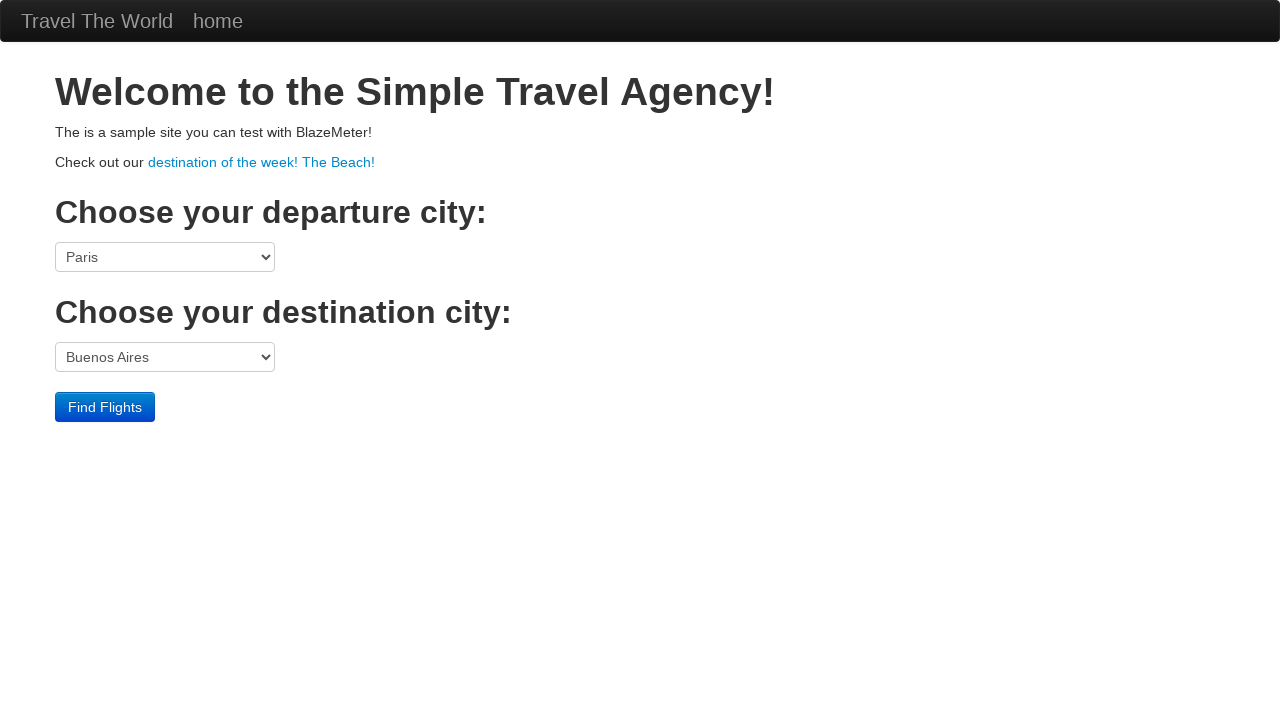

Selected random departure city from dropdown on select[name='fromPort']
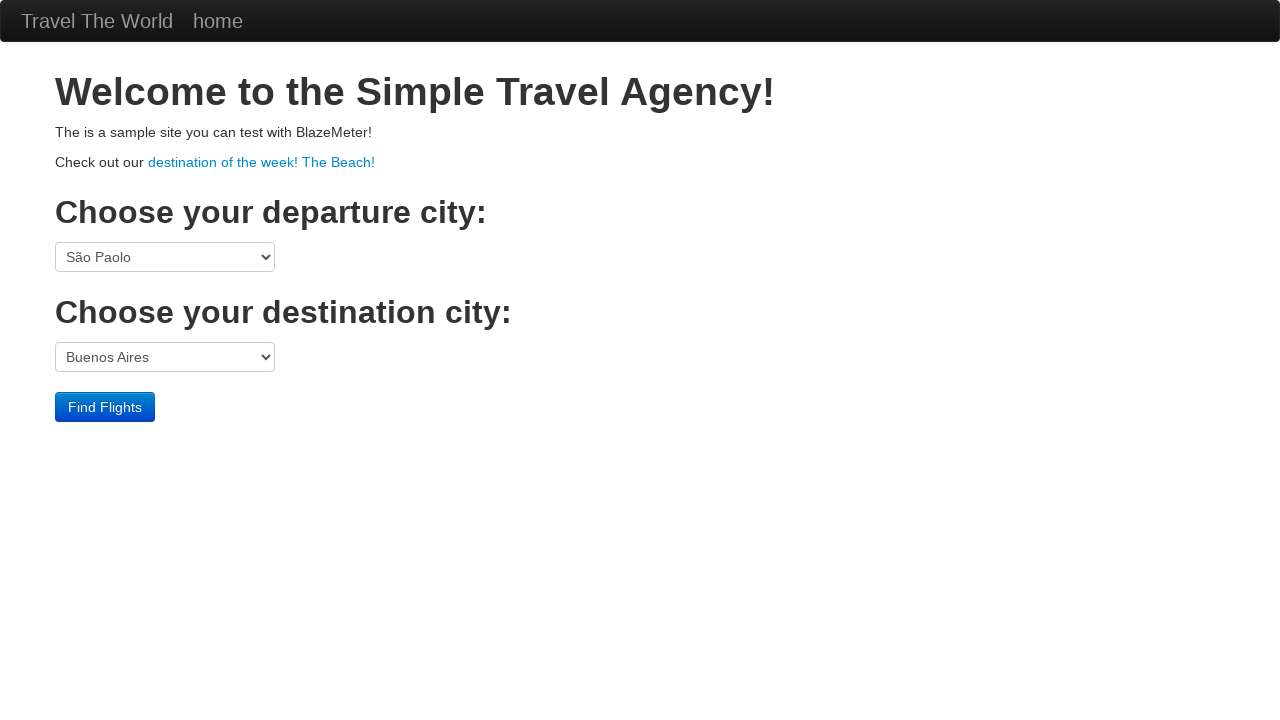

Selected random destination city from dropdown on select[name='toPort']
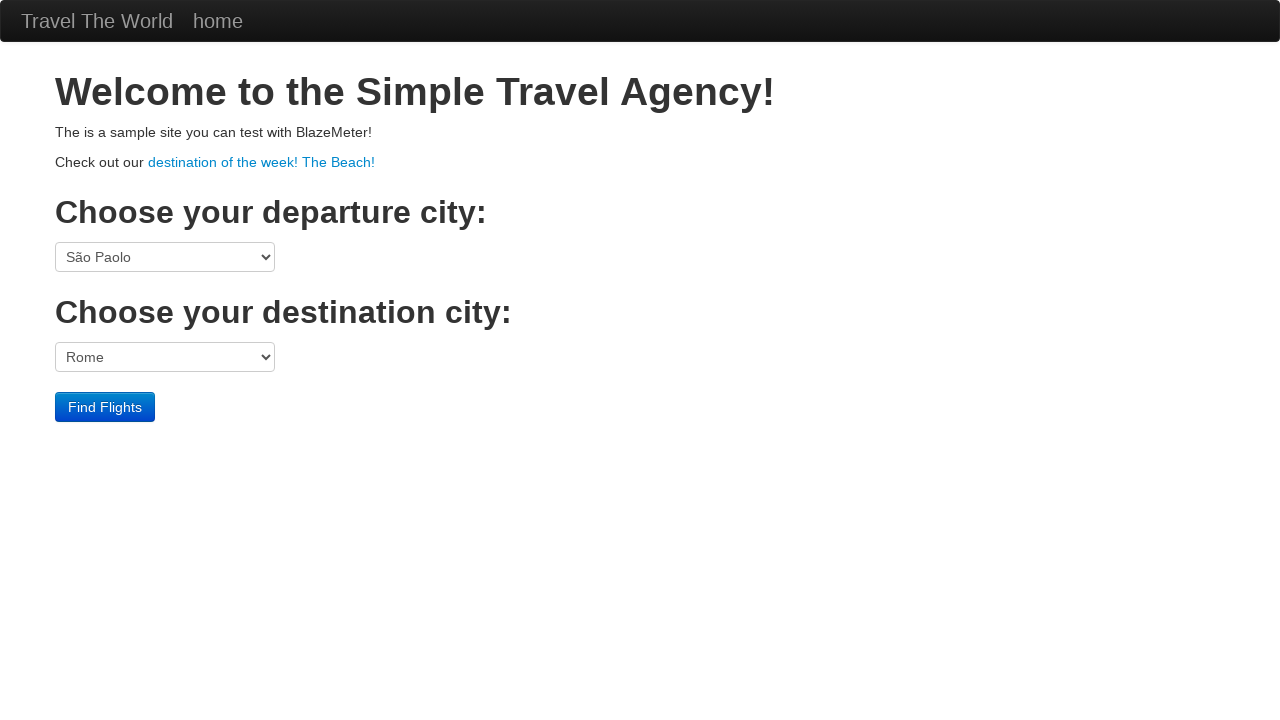

Clicked 'Find Flights' button to search available flights at (105, 407) on input[value='Find Flights']
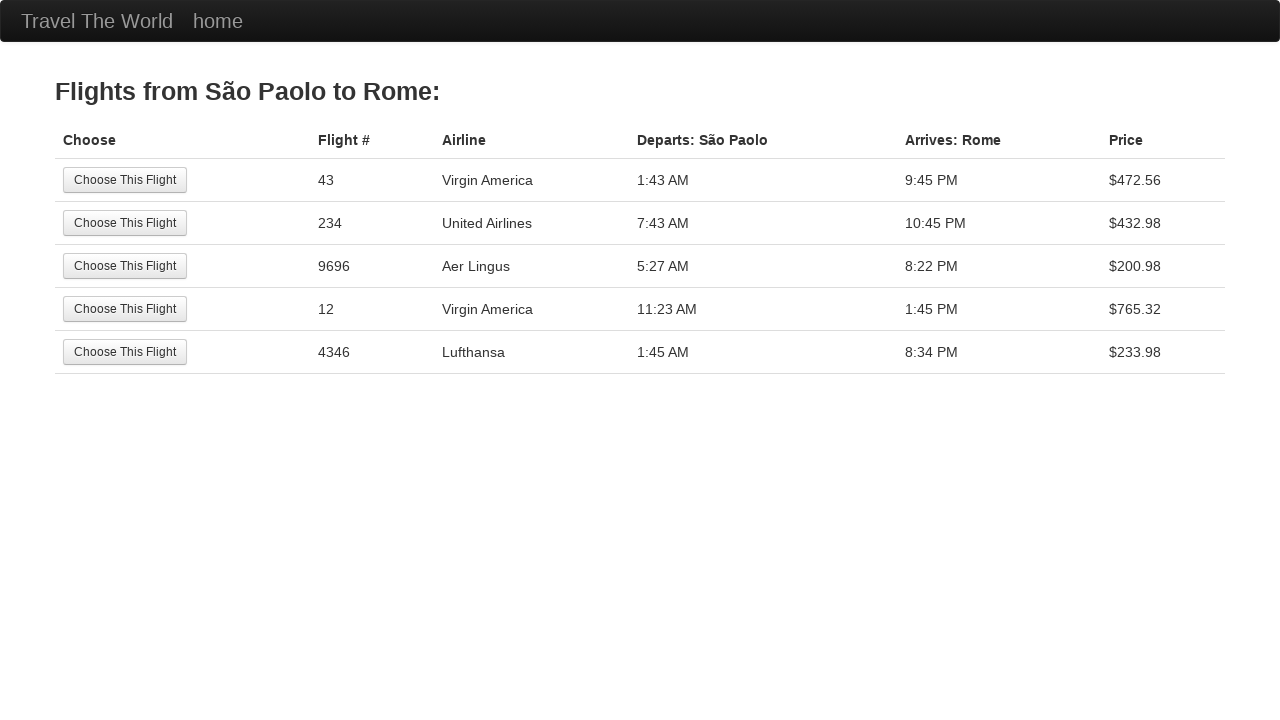

Waited for flight options to load
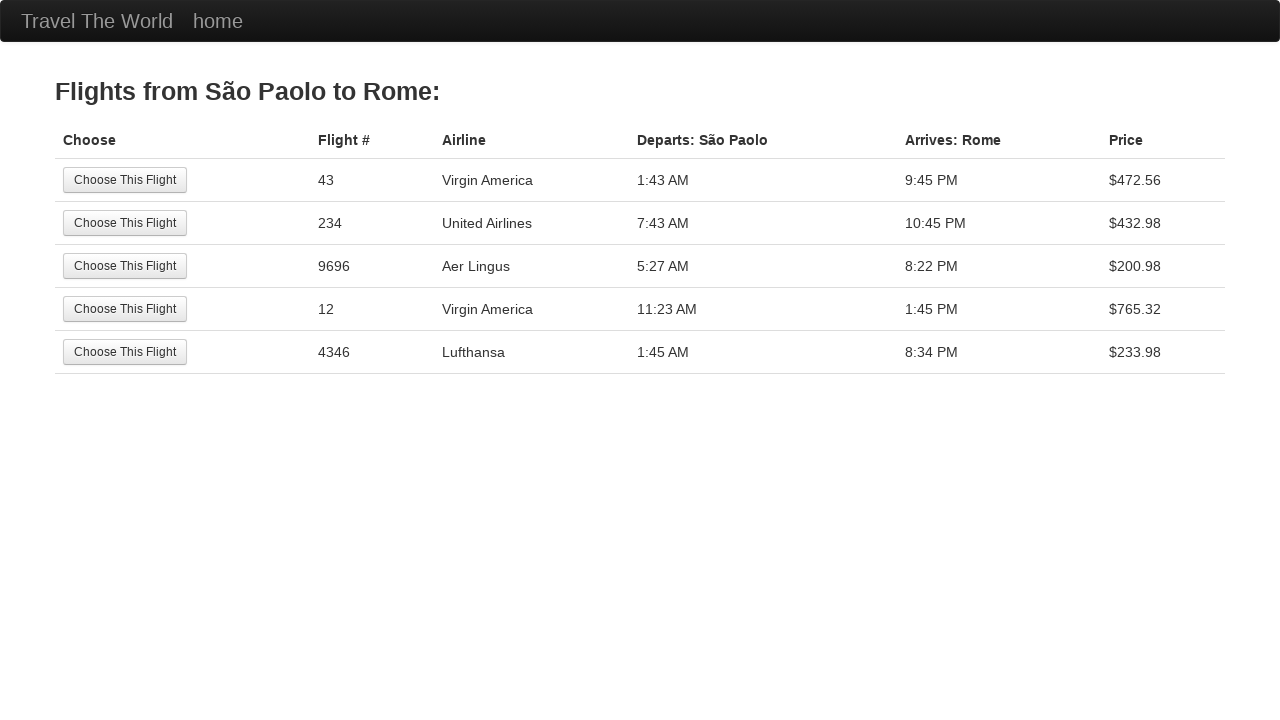

Selected a random flight from available options at (125, 180) on input[value='Choose This Flight'] >> nth=0
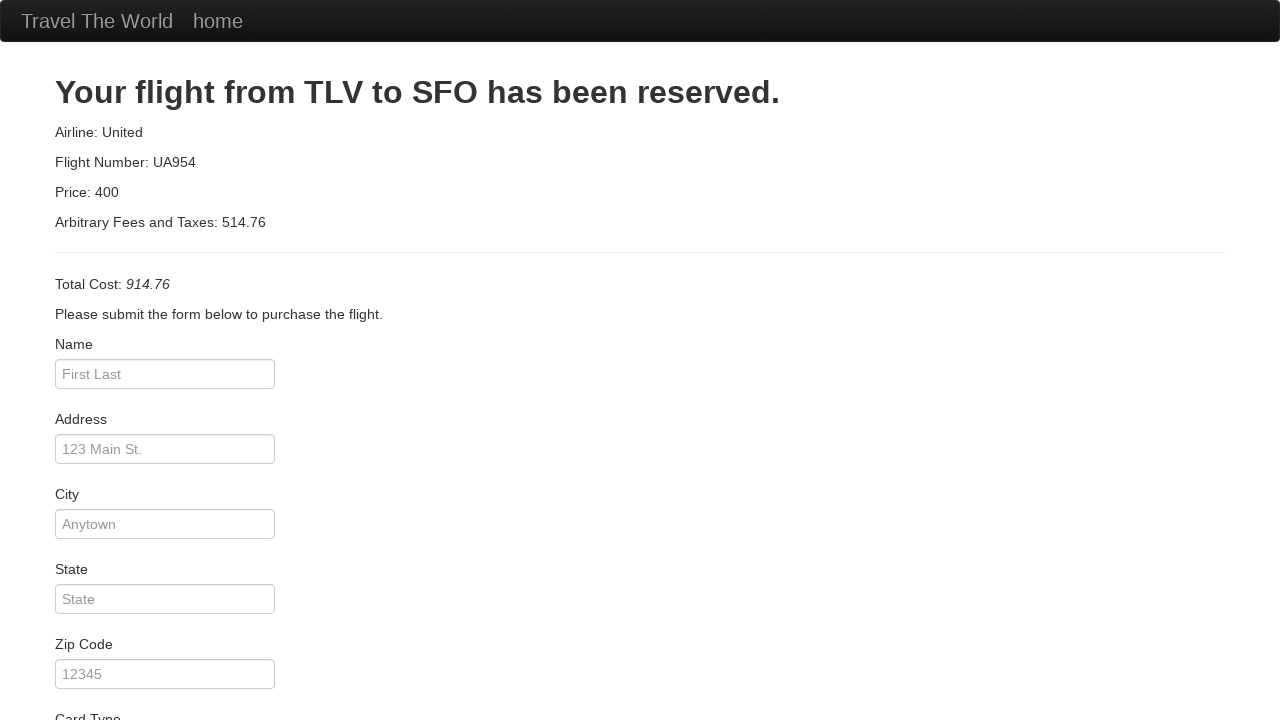

Filled passenger name field with 'John Smith' on input[name='inputName']
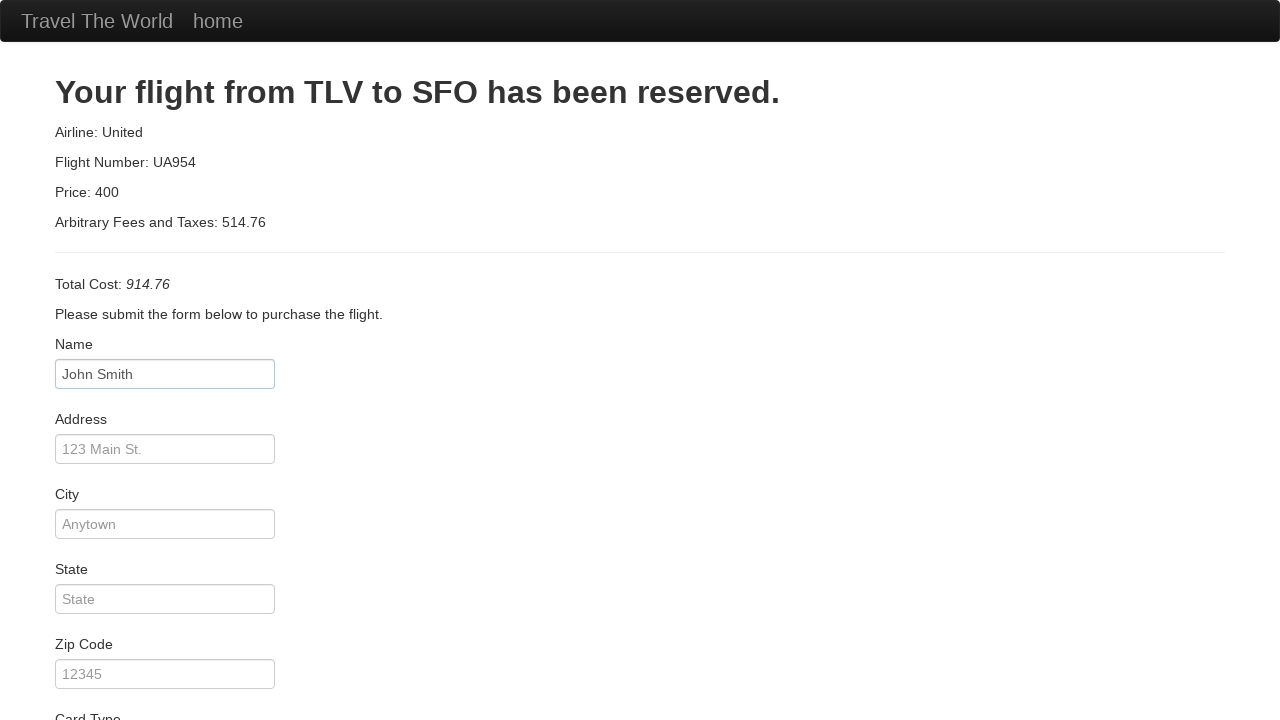

Filled address field with '123 Test Street' on input[name='address']
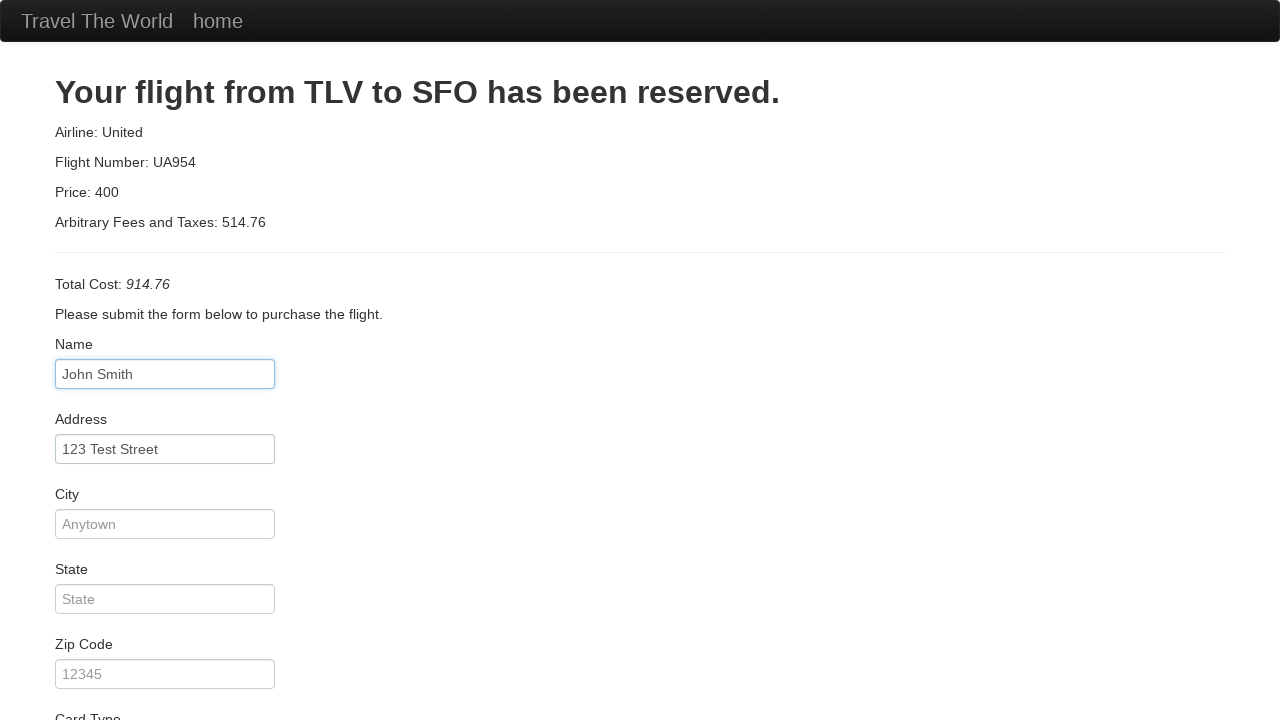

Filled city field with 'CDMX' on input[name='city']
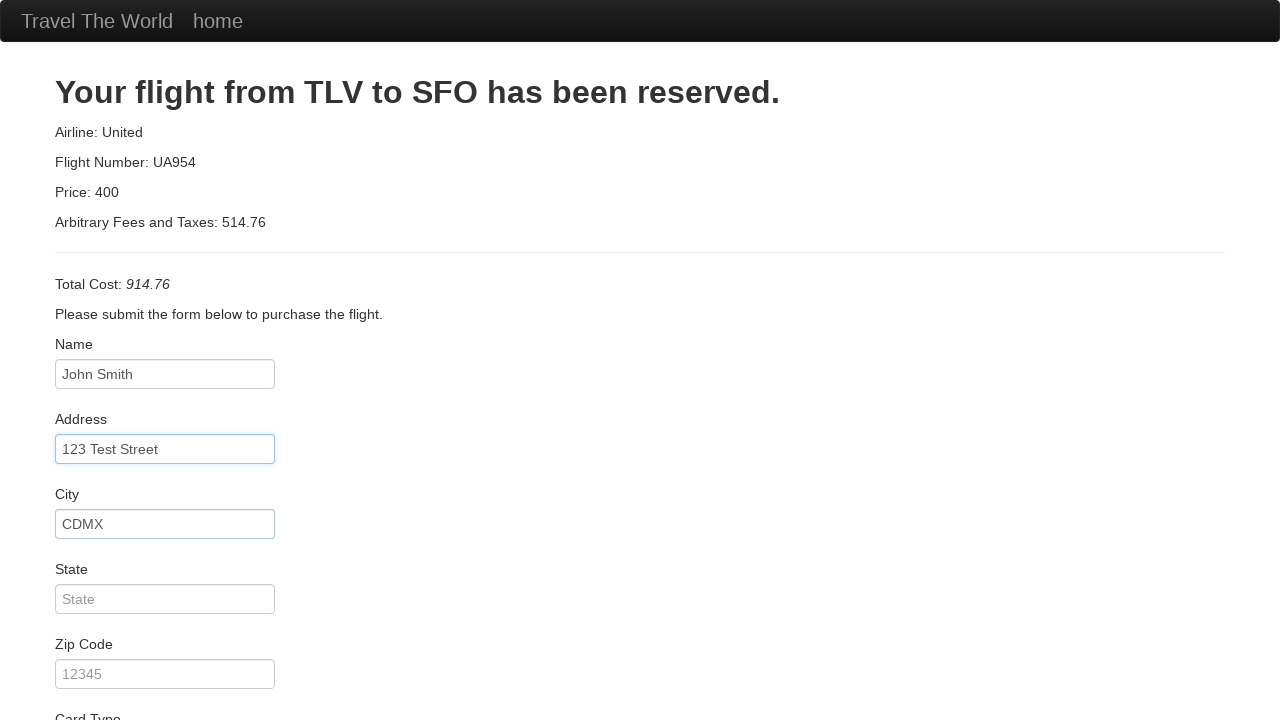

Filled state field with 'CDMX' on input[name='state']
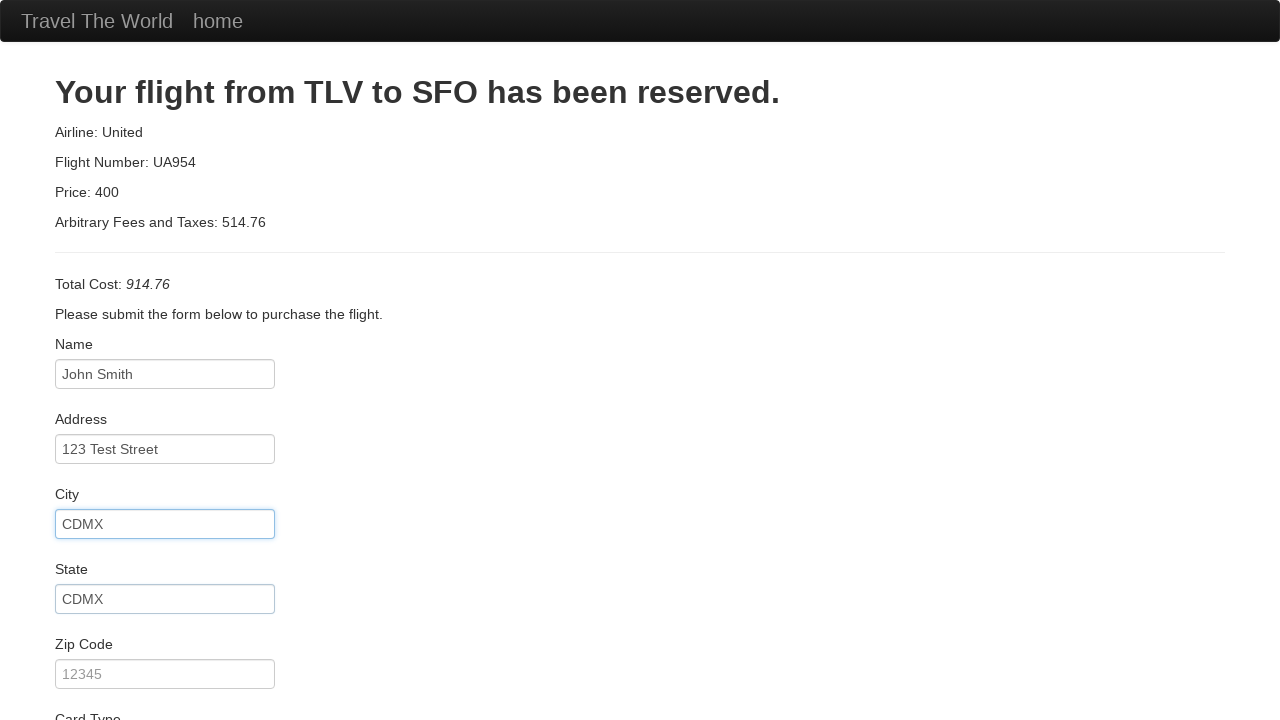

Filled zip code field with random value '86338' on input[name='zipCode']
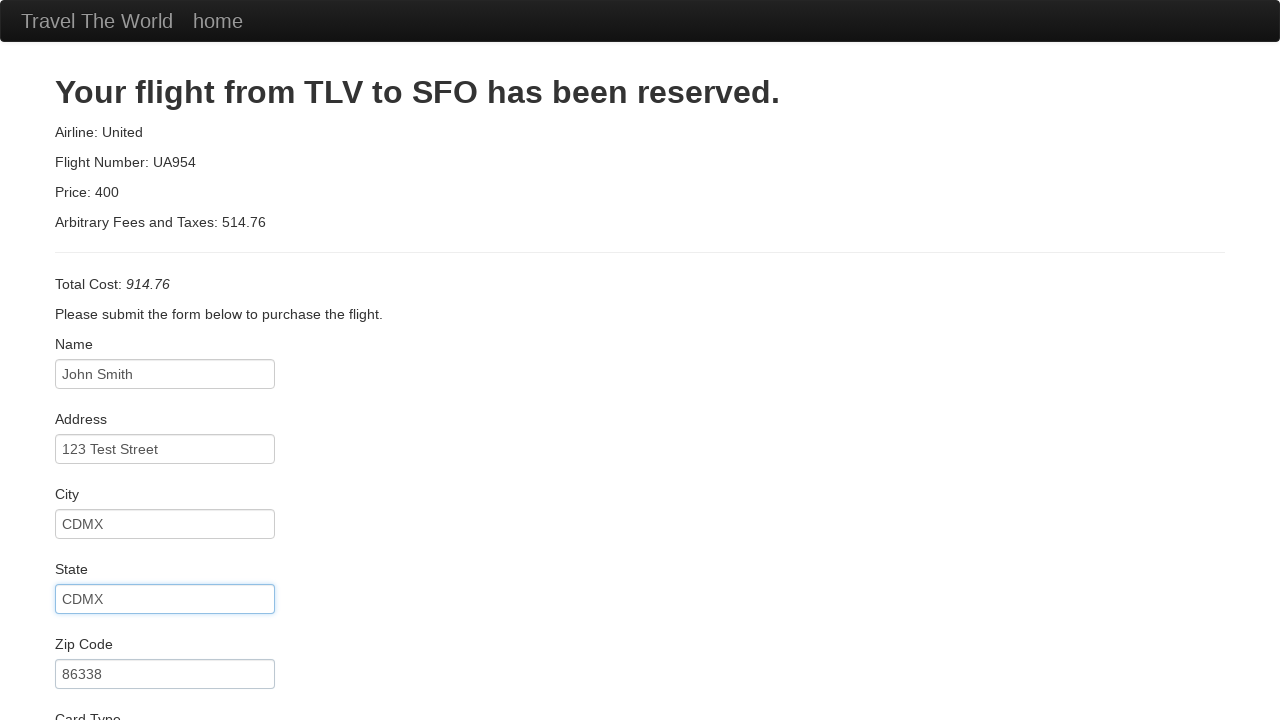

Selected random credit card type from dropdown on select[name='cardType']
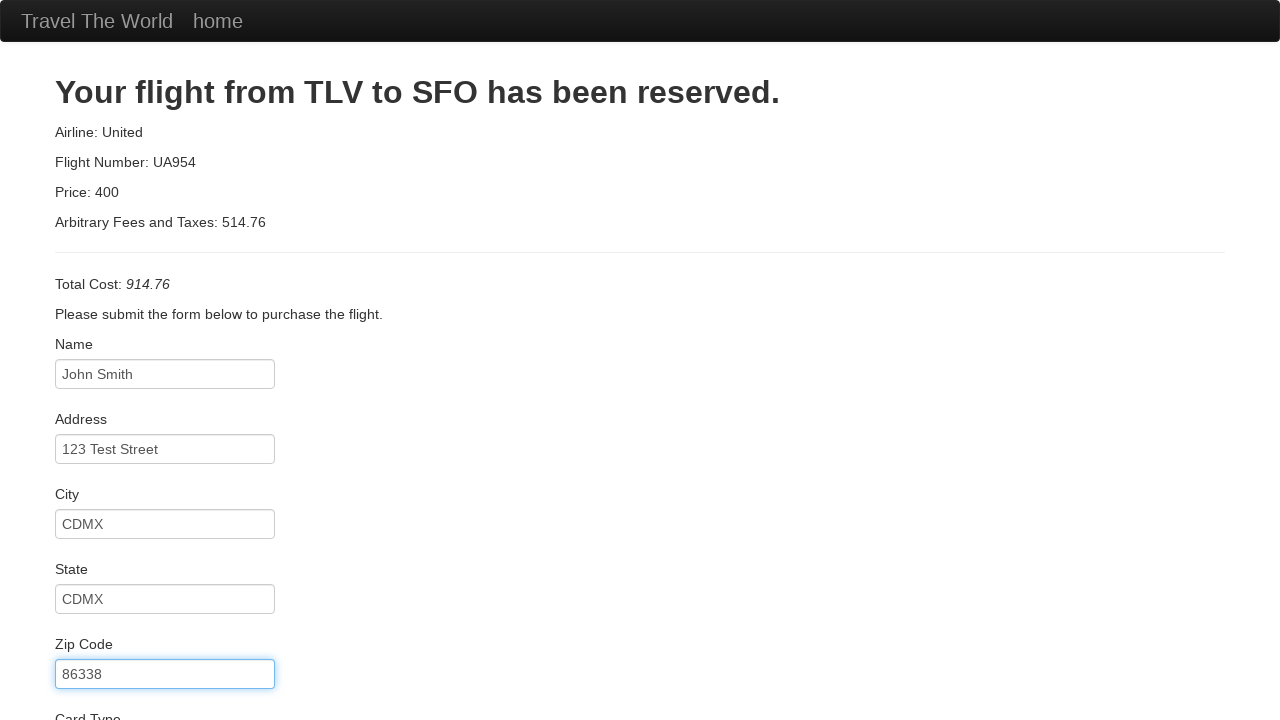

Filled credit card number with random 16-digit value on input[name='creditCardNumber']
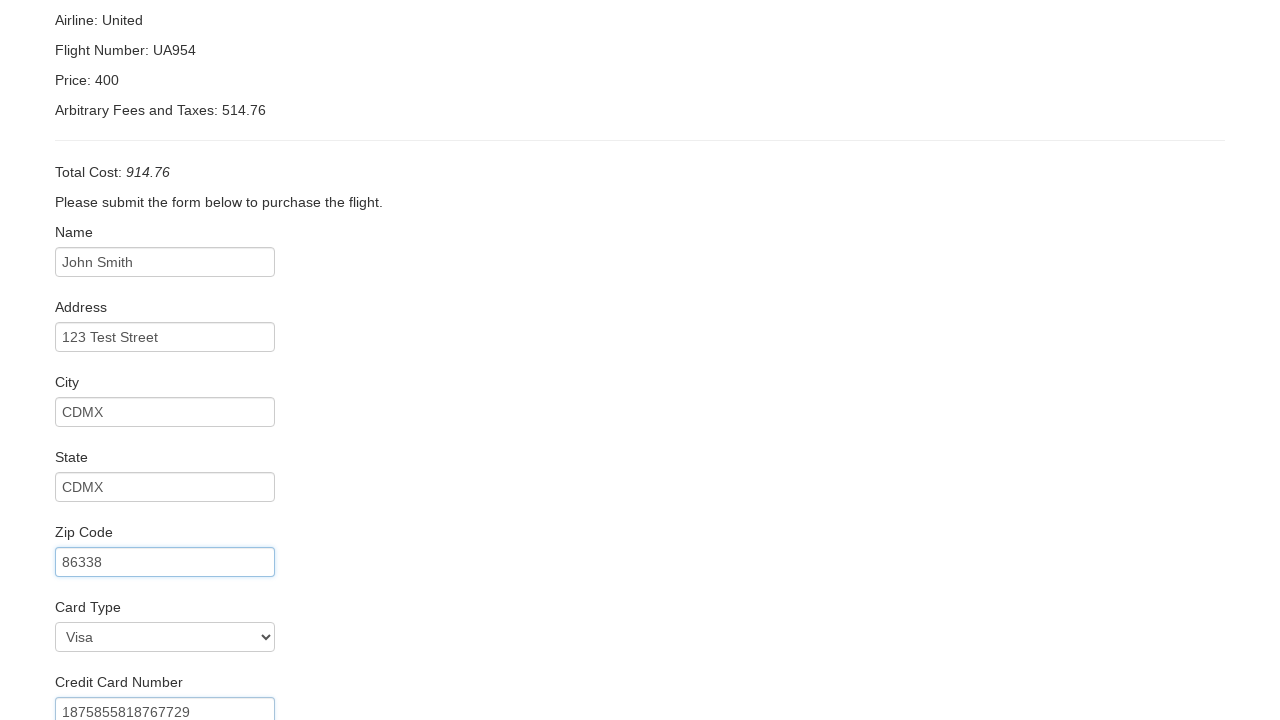

Filled credit card expiration month with random value on input[name='creditCardMonth']
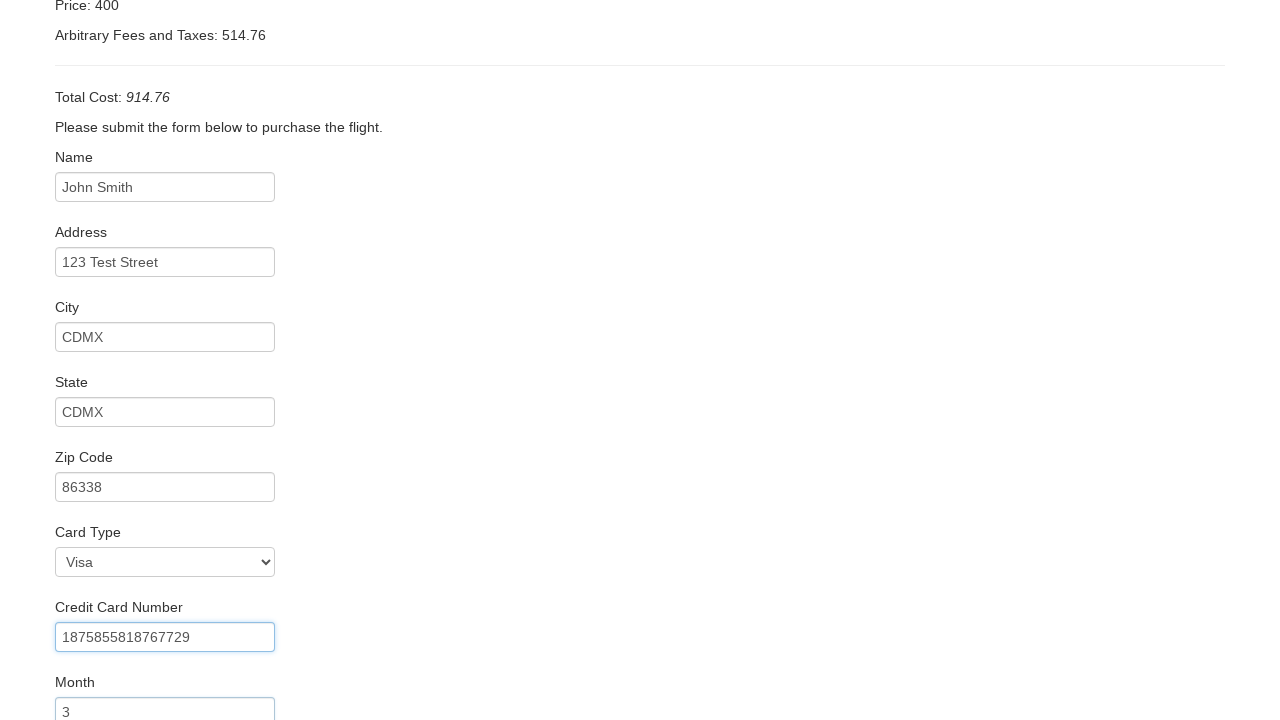

Filled credit card expiration year with random value on input[name='creditCardYear']
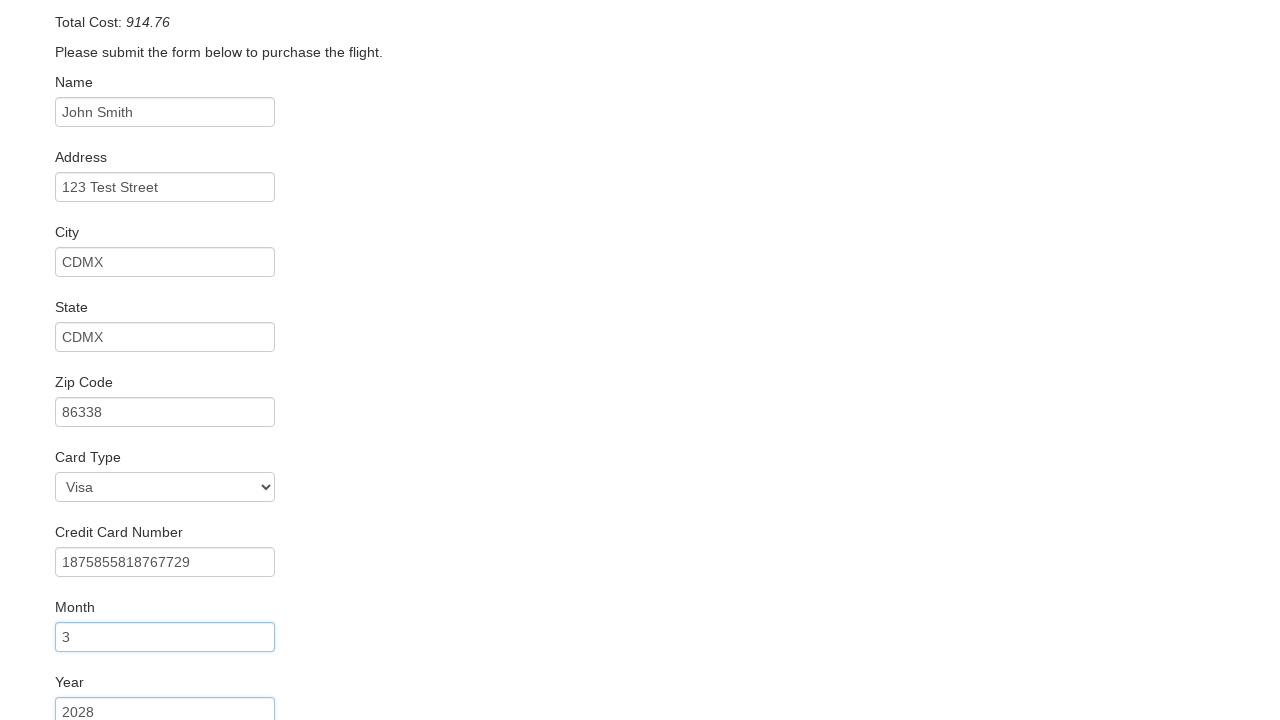

Filled name on card field with 'John Smith' on input[name='nameOnCard']
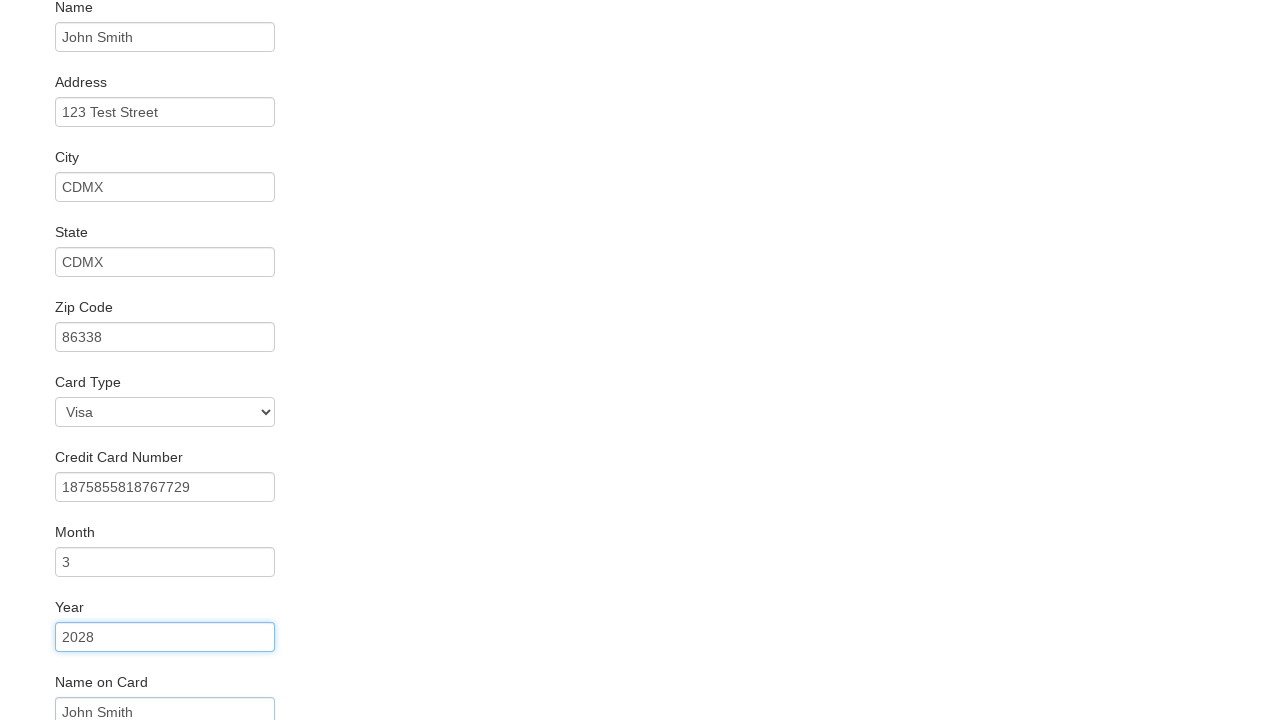

Clicked 'Purchase Flight' button to complete booking at (118, 685) on input[value='Purchase Flight']
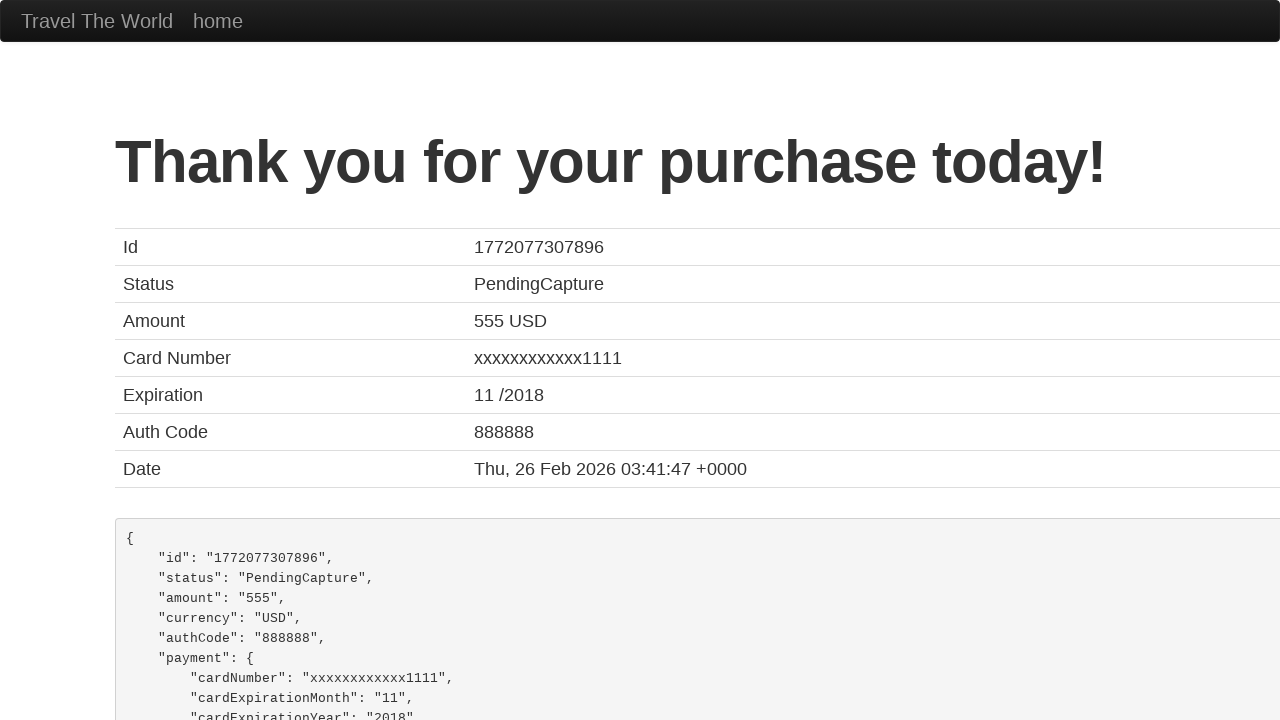

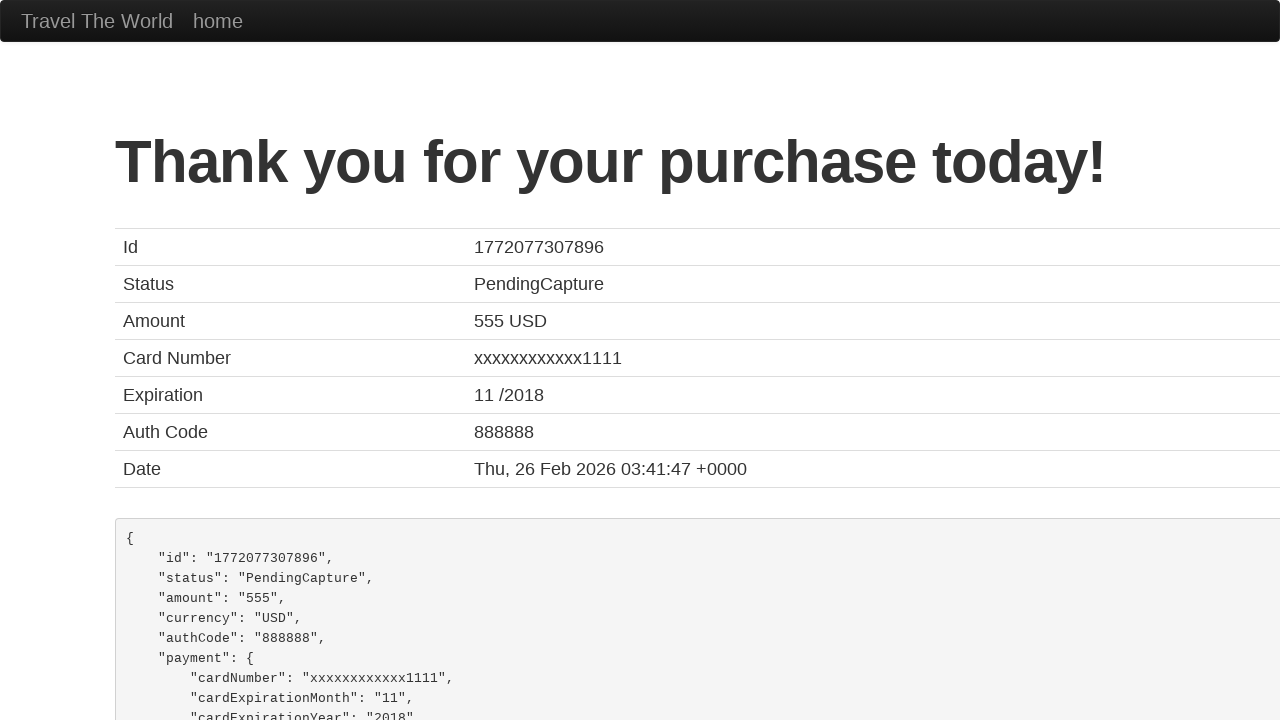